Tests a reservation form on a demo app by selecting a date, route, seat, filling in personal information (first name, last name, email), and submitting the reservation form.

Starting URL: https://demo-app-fe.vercel.app/

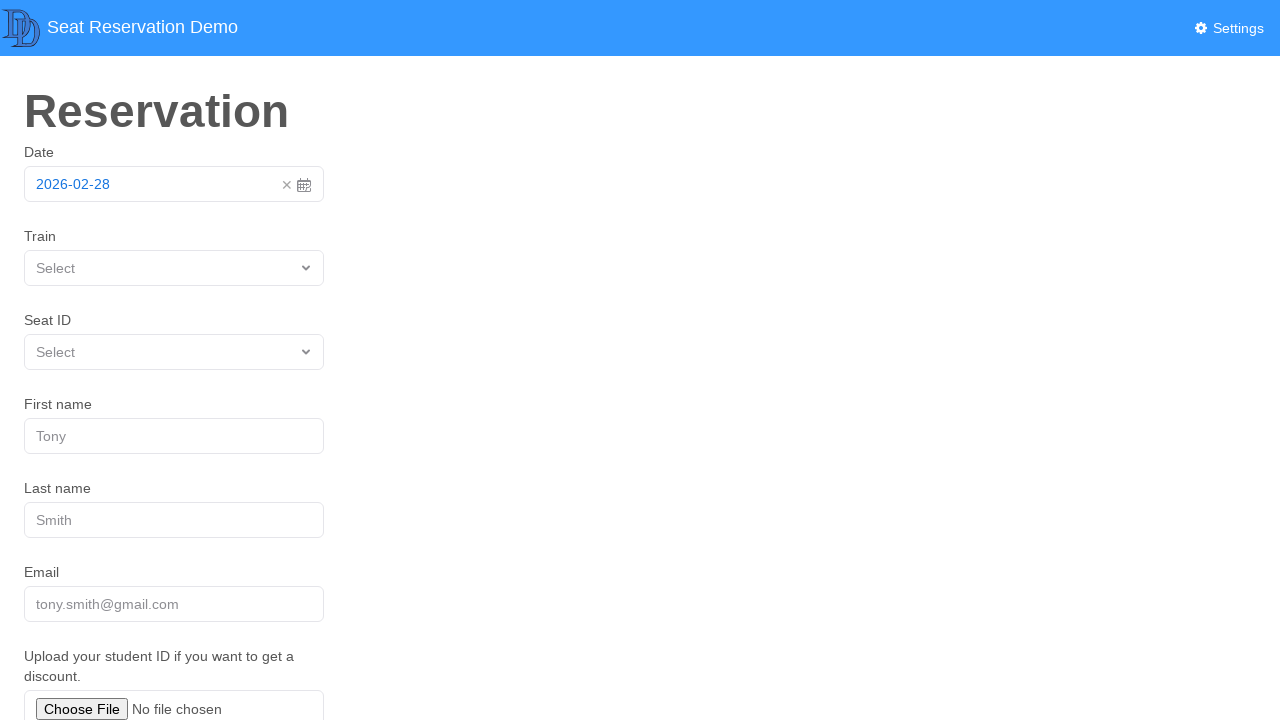

Waited for date picker toggle to be available
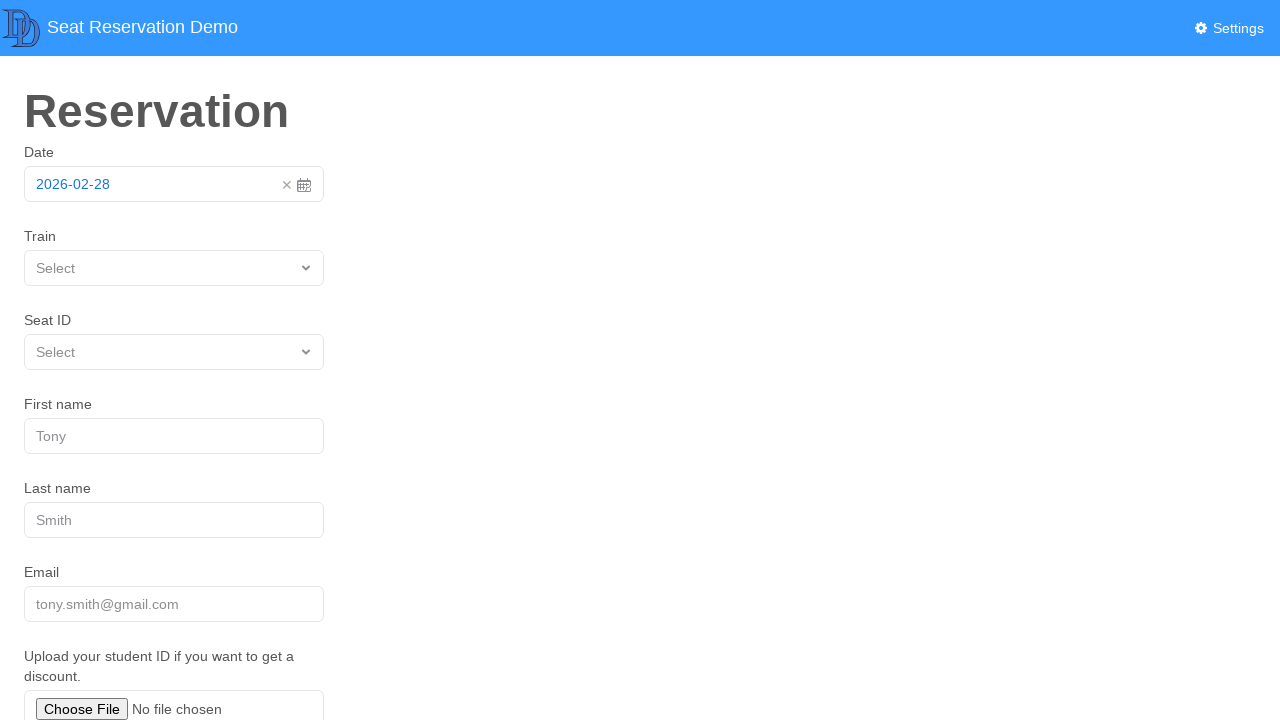

Clicked on date picker to open it at (158, 184) on .rs-form > .rs-form-group > .rs-picker-date > .rs-btn > .rs-picker-toggle-value
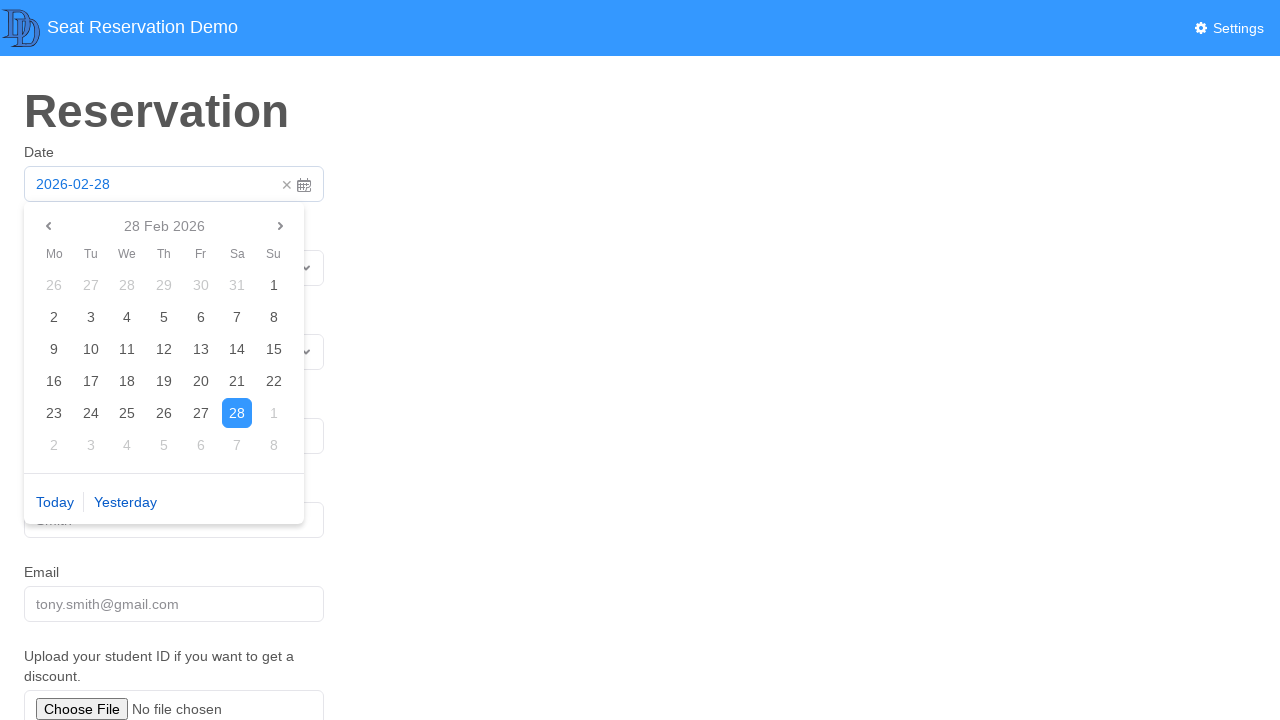

Waited for date picker toolbar options to load
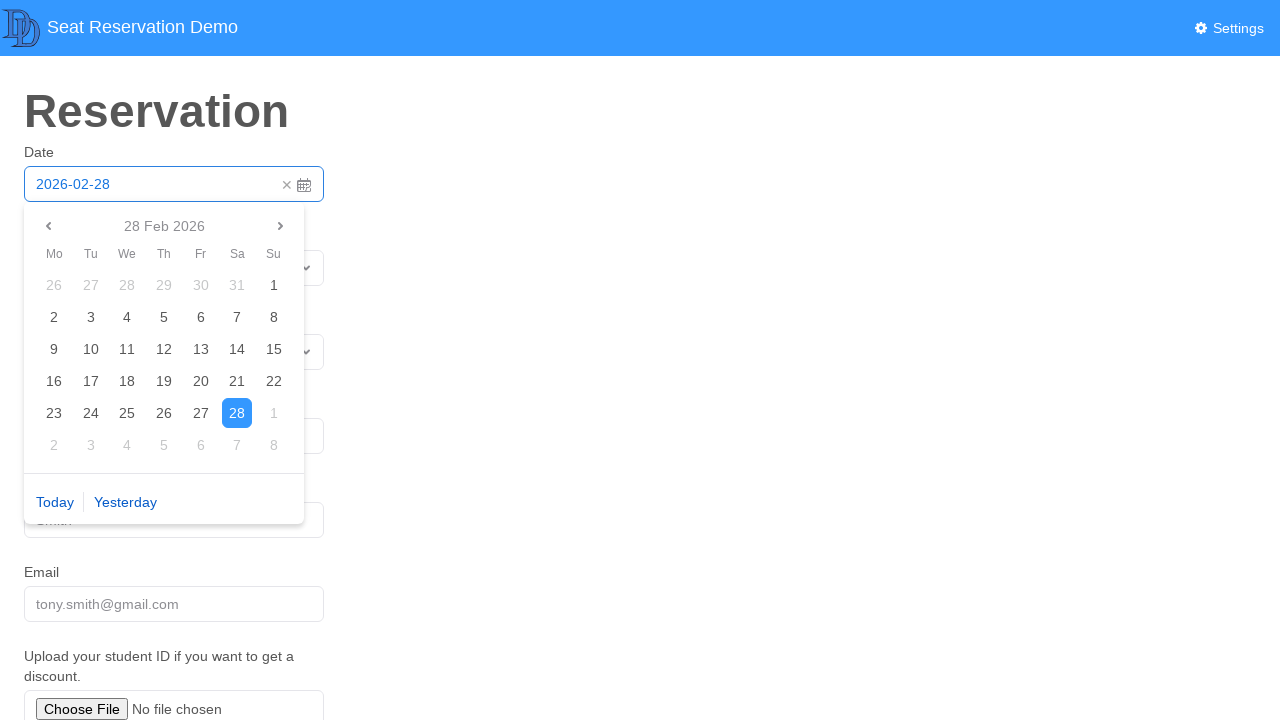

Selected first date option from toolbar at (55, 502) on div > .rs-picker-toolbar > .rs-picker-toolbar-ranges > .rs-picker-toolbar-option
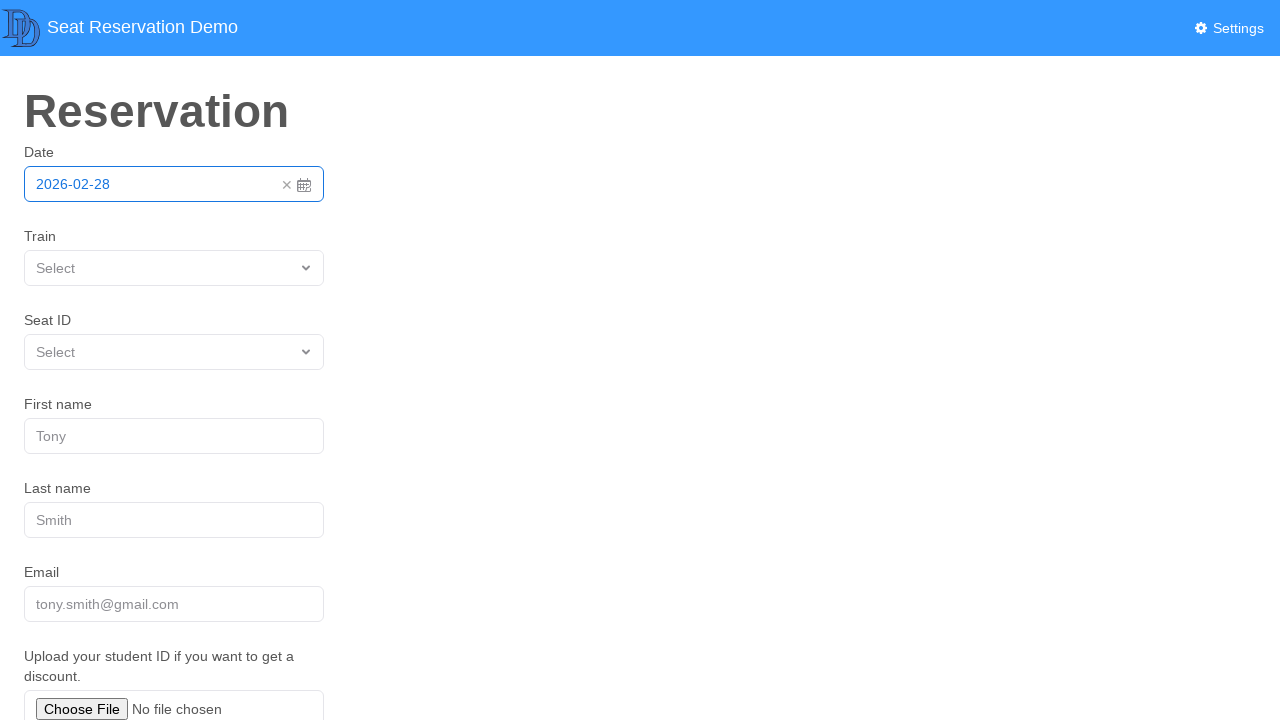

Waited for route/destination picker to be available
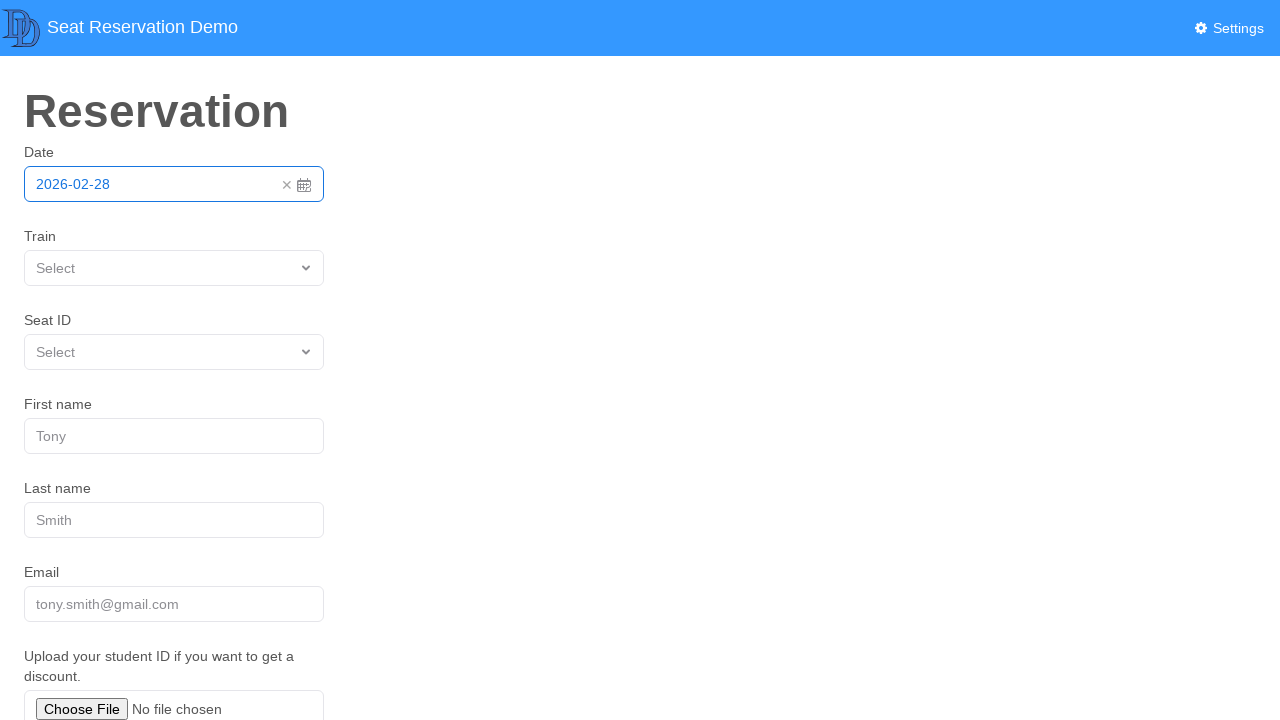

Clicked on route/destination picker to open it at (174, 268) on .rs-content > .rs-form > .rs-form-group:nth-child(3) > .rs-picker-input > .rs-bt
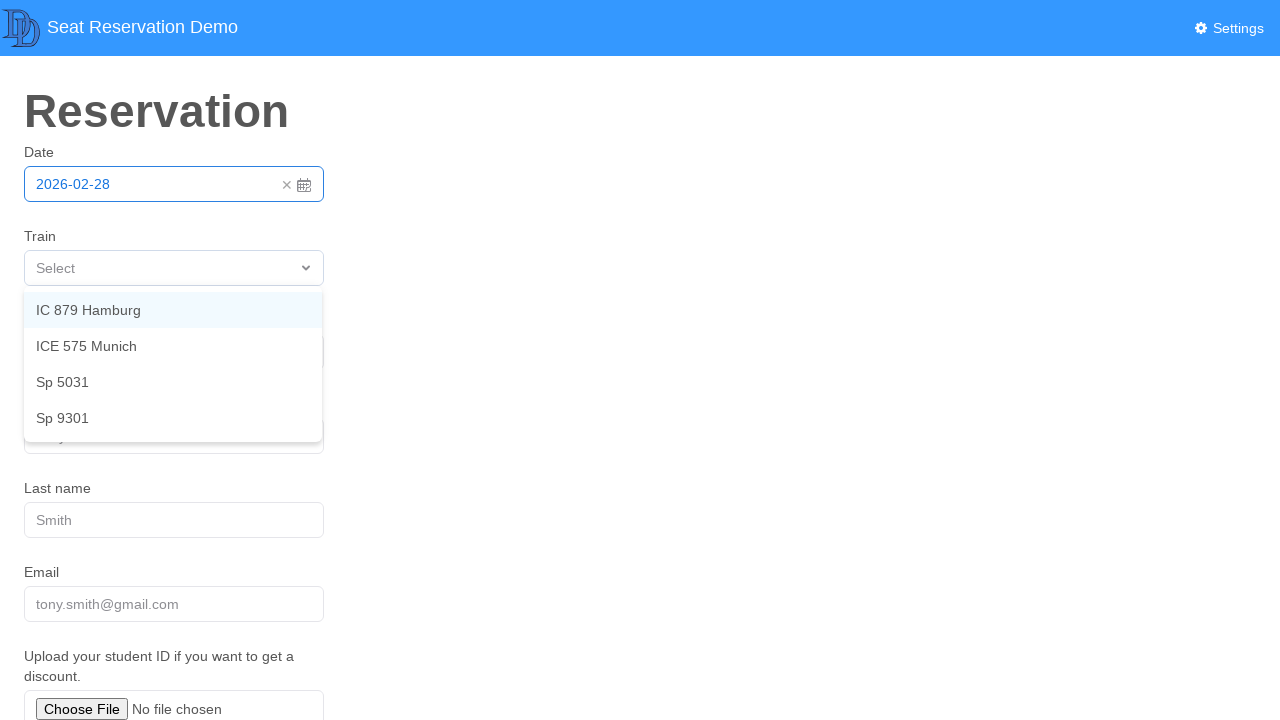

Waited for route options to load
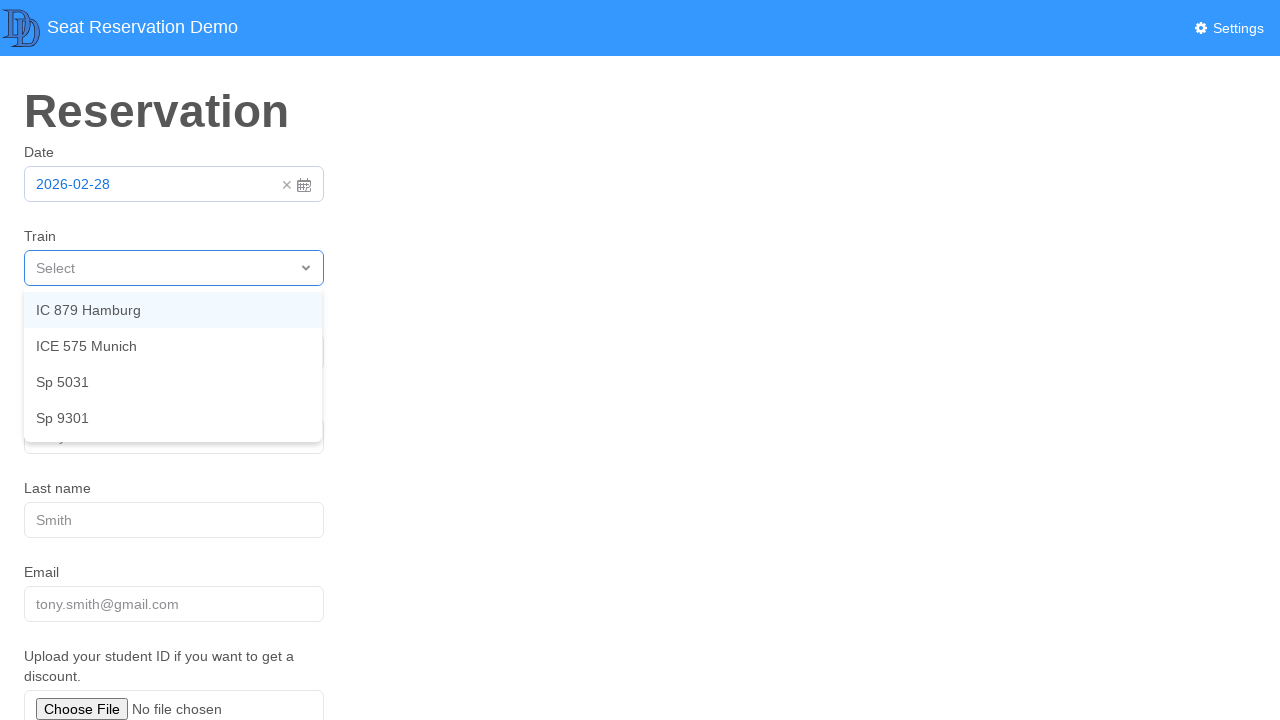

Selected first route option from dropdown at (173, 310) on body > .rs-picker-menu > .rs-picker-select-menu-items > div > .rs-picker-select-
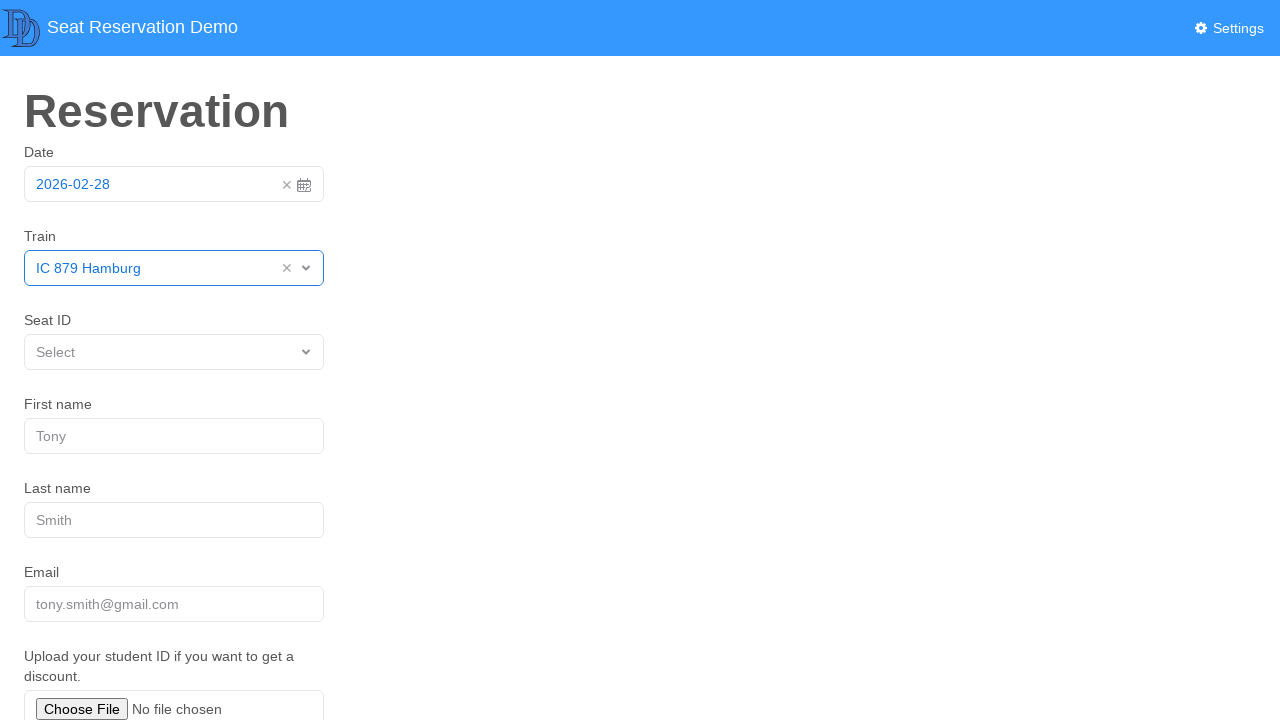

Waited for seat selector to be available
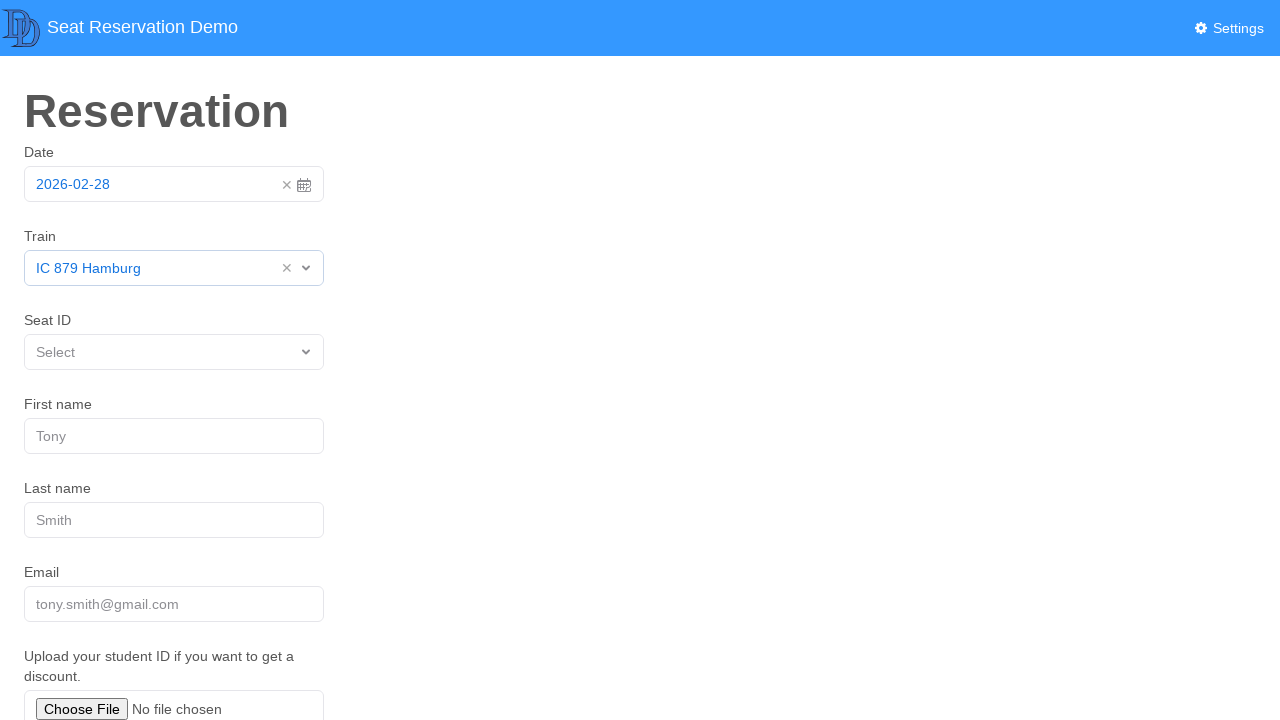

Clicked on seat selector to open seat selection at (174, 352) on a[name='seatId']
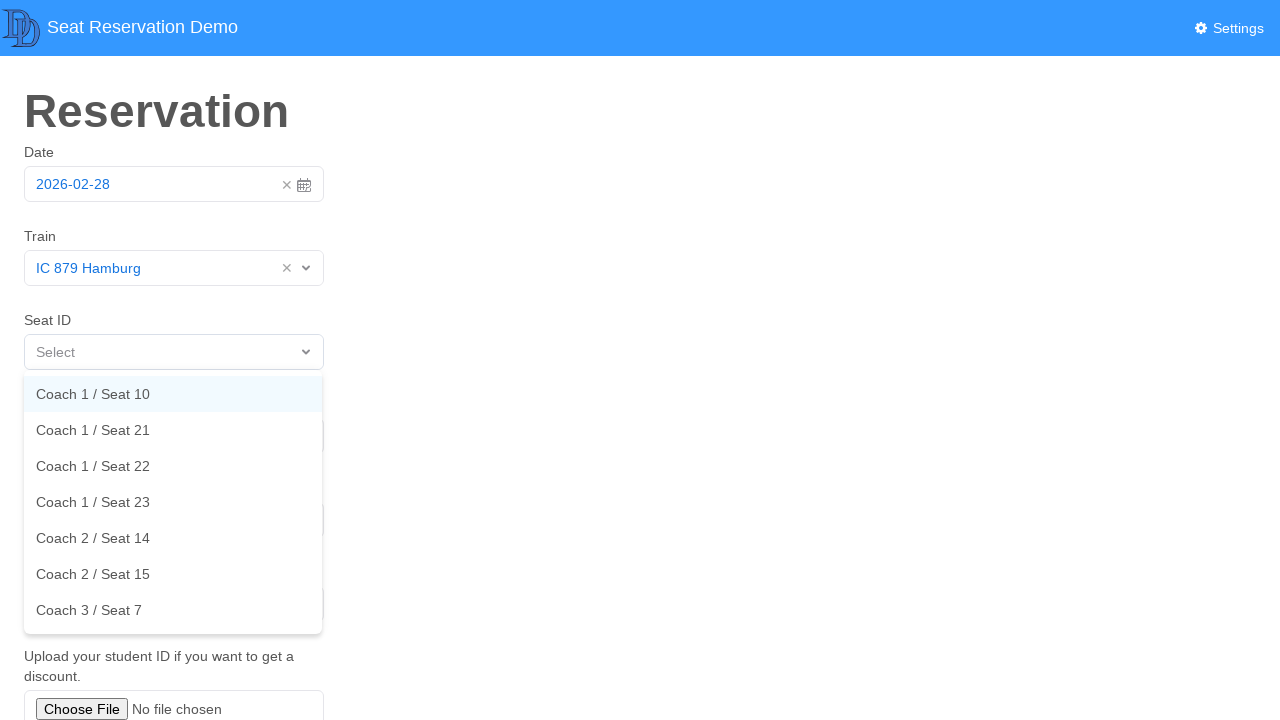

Waited for seat options to load
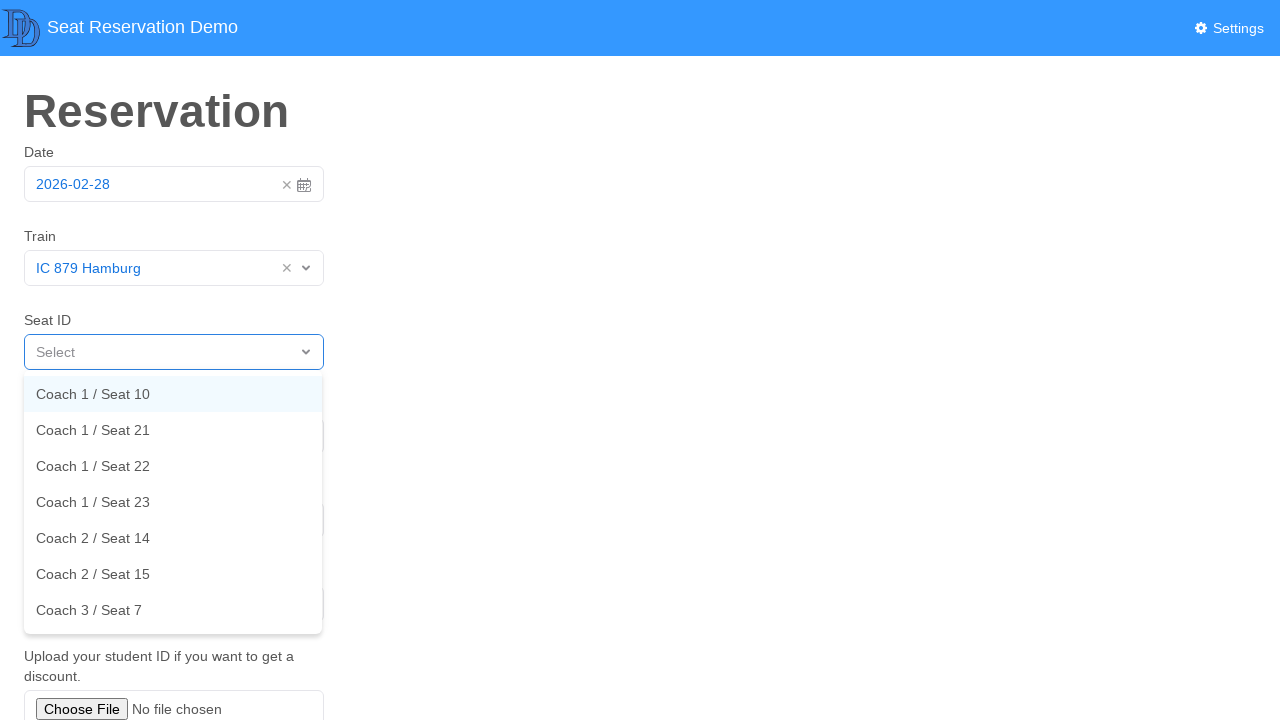

Selected Coach 1 / Seat 10 at (173, 394) on text=Coach 1 / Seat 10
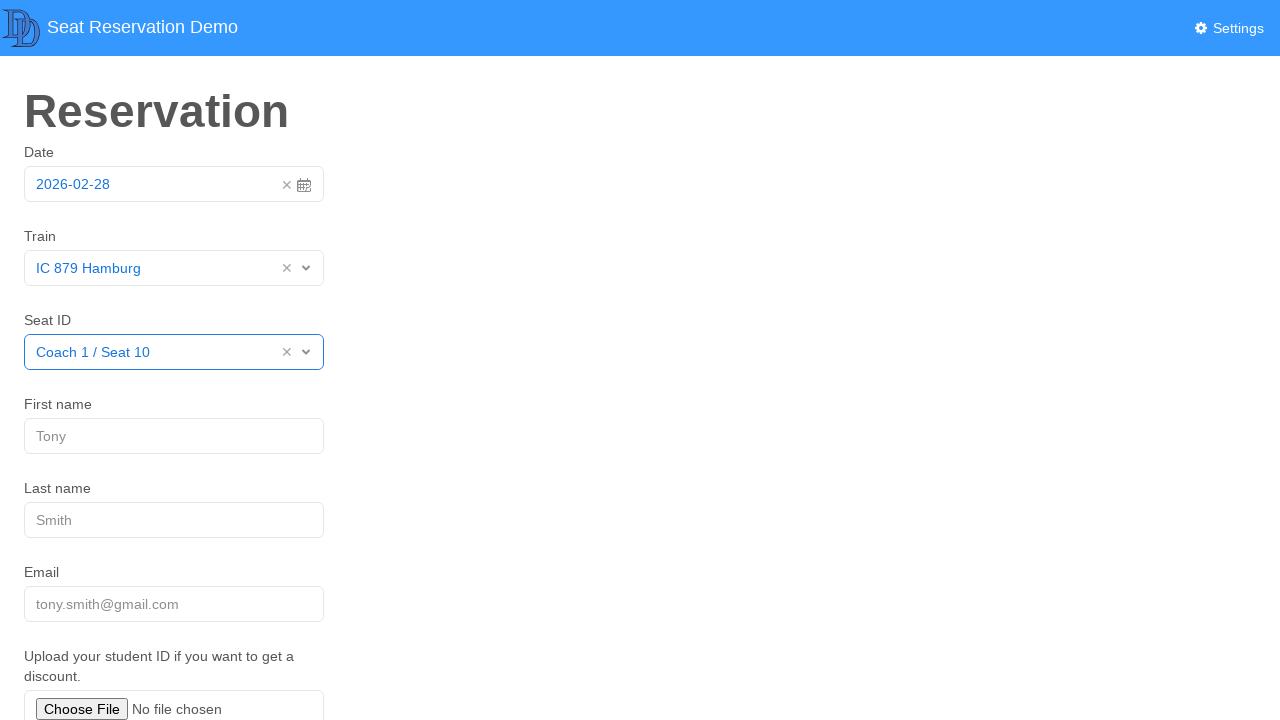

Waited for first name input field to be available
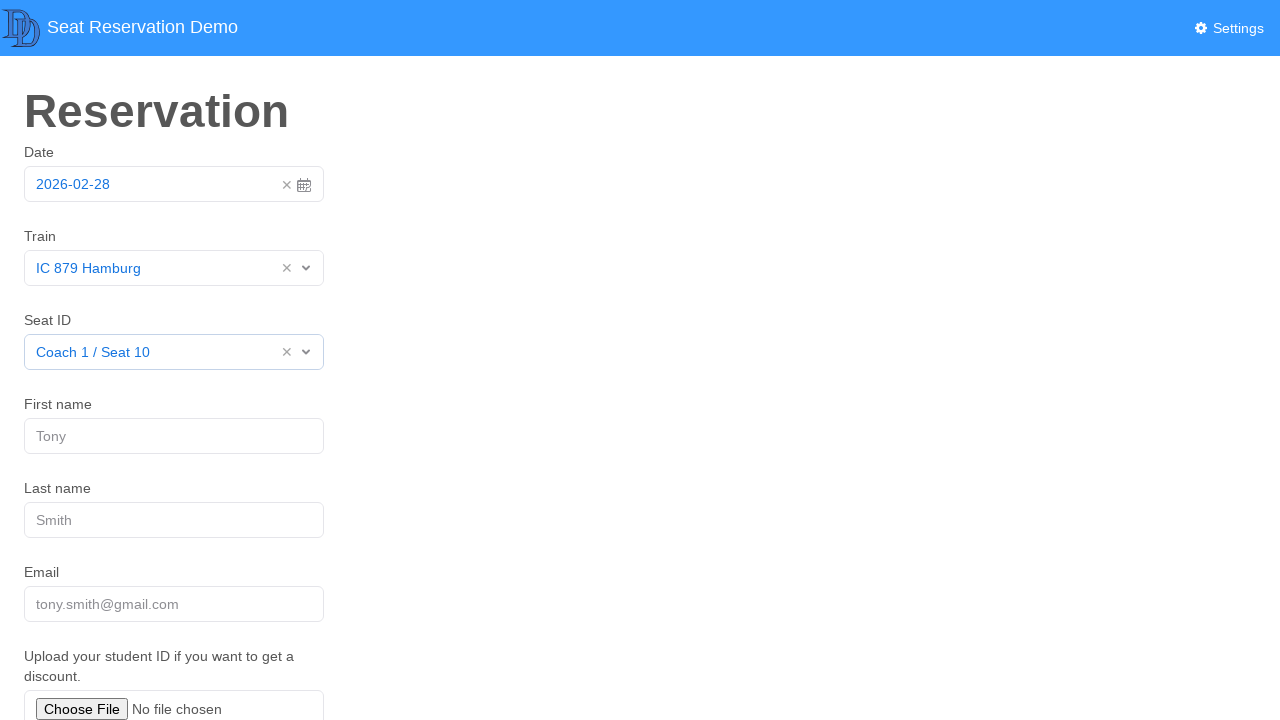

Clicked on first name input field at (174, 436) on .rs-container > .rs-content > .rs-form > .rs-form-group:nth-child(5) > .rs-input
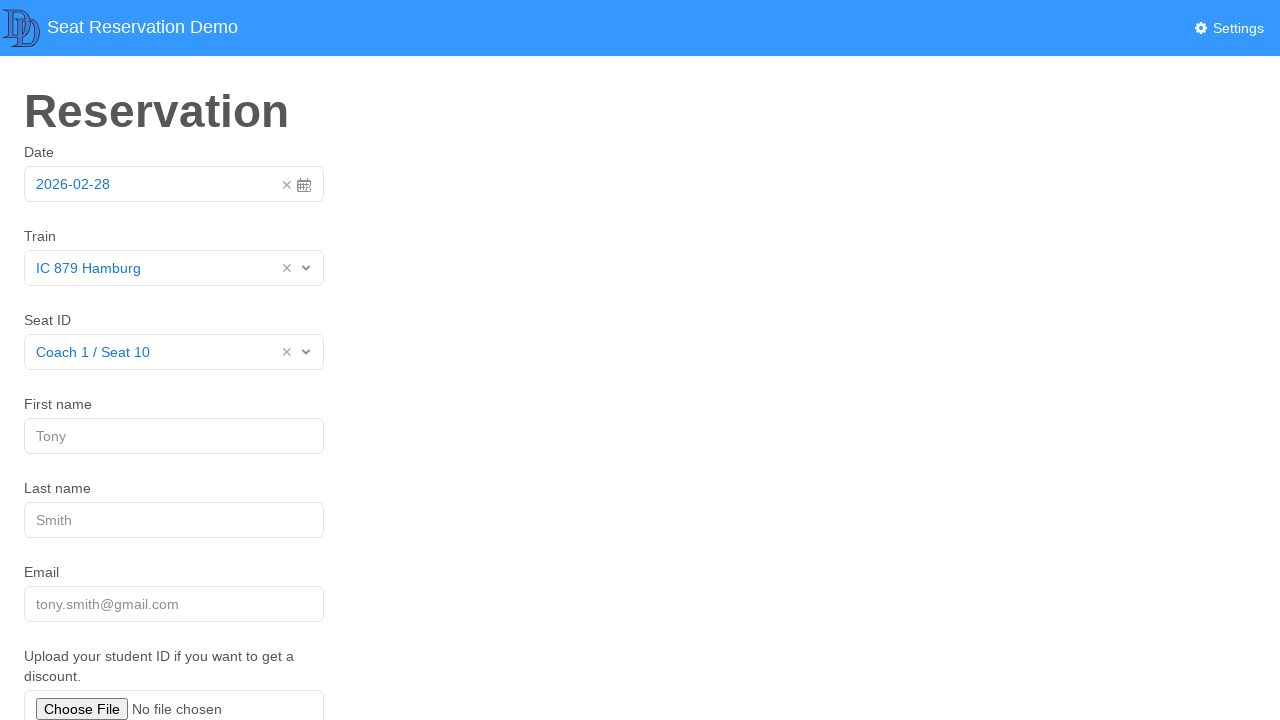

Entered 'Marcus' in first name field
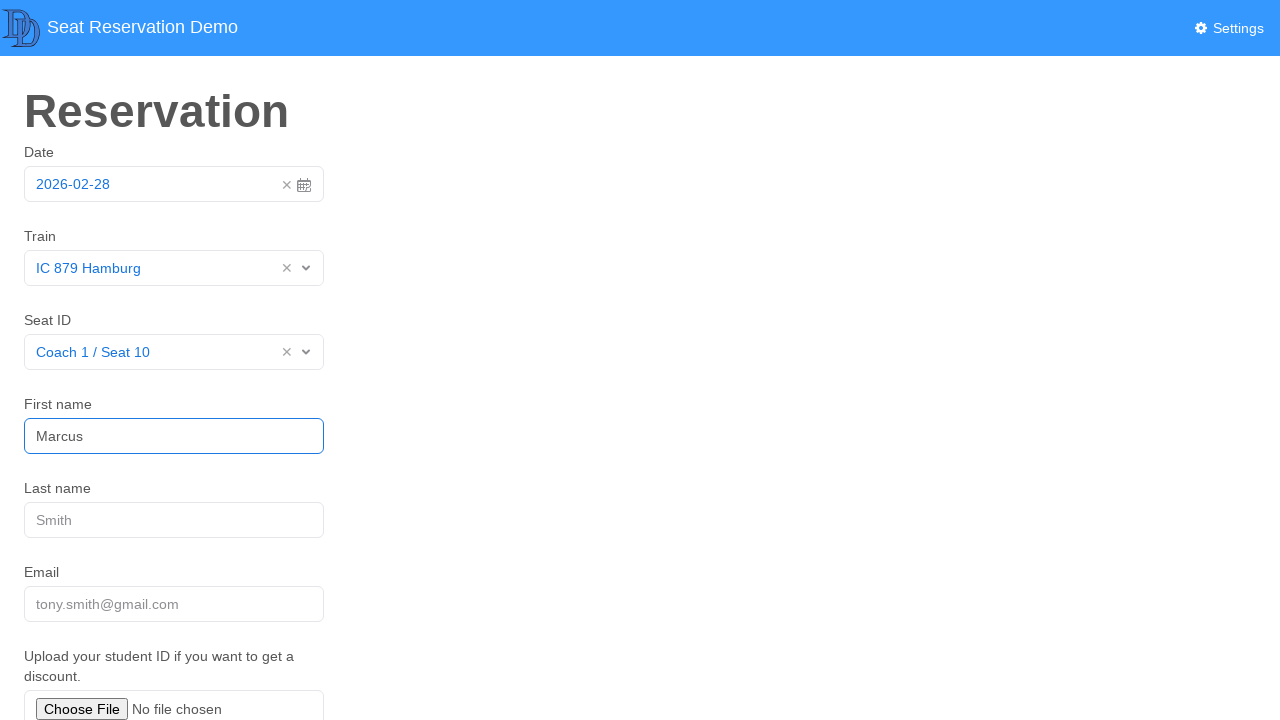

Waited for last name input field to be available
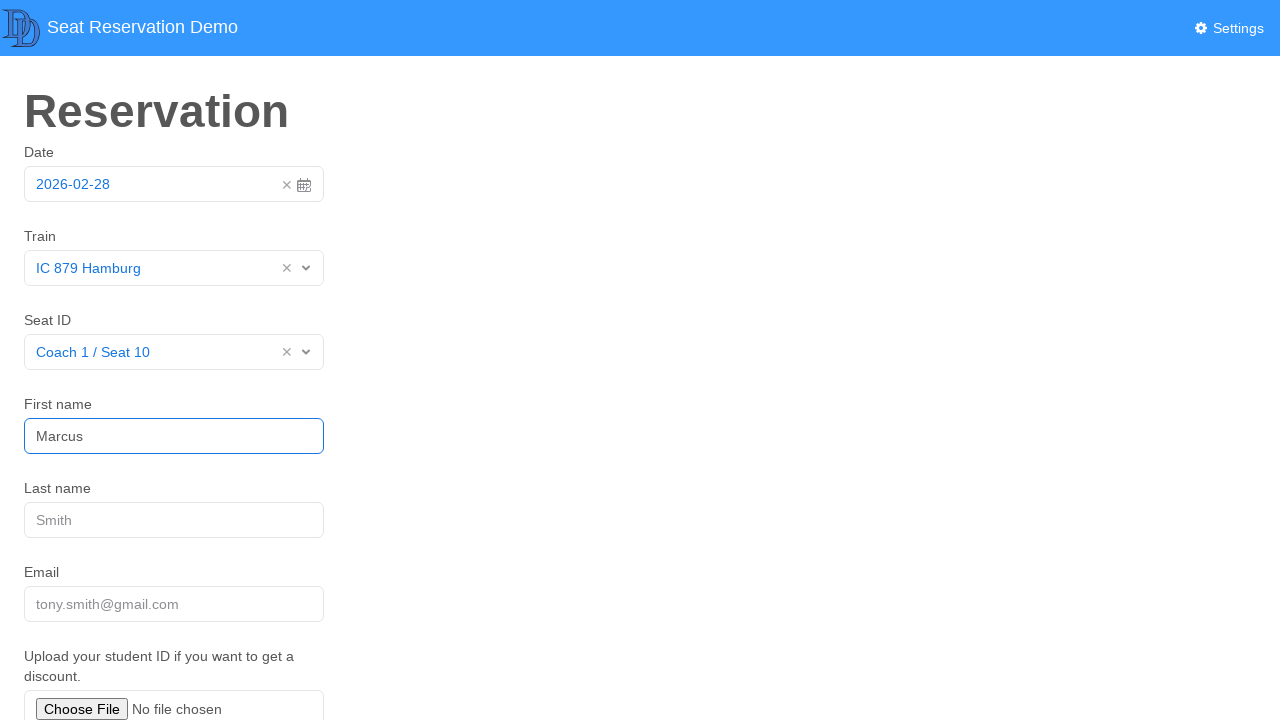

Clicked on last name input field at (174, 520) on .rs-container > .rs-content > .rs-form > .rs-form-group:nth-child(6) > .rs-input
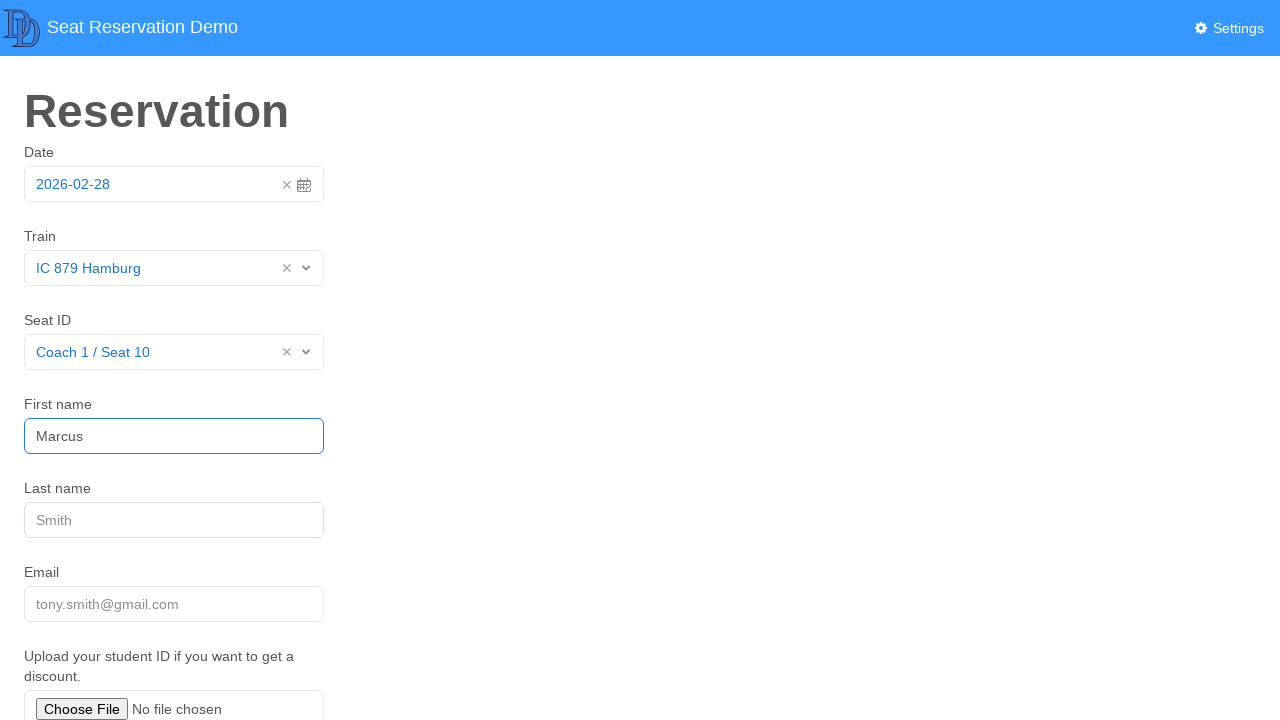

Entered 'Thompson' in last name field
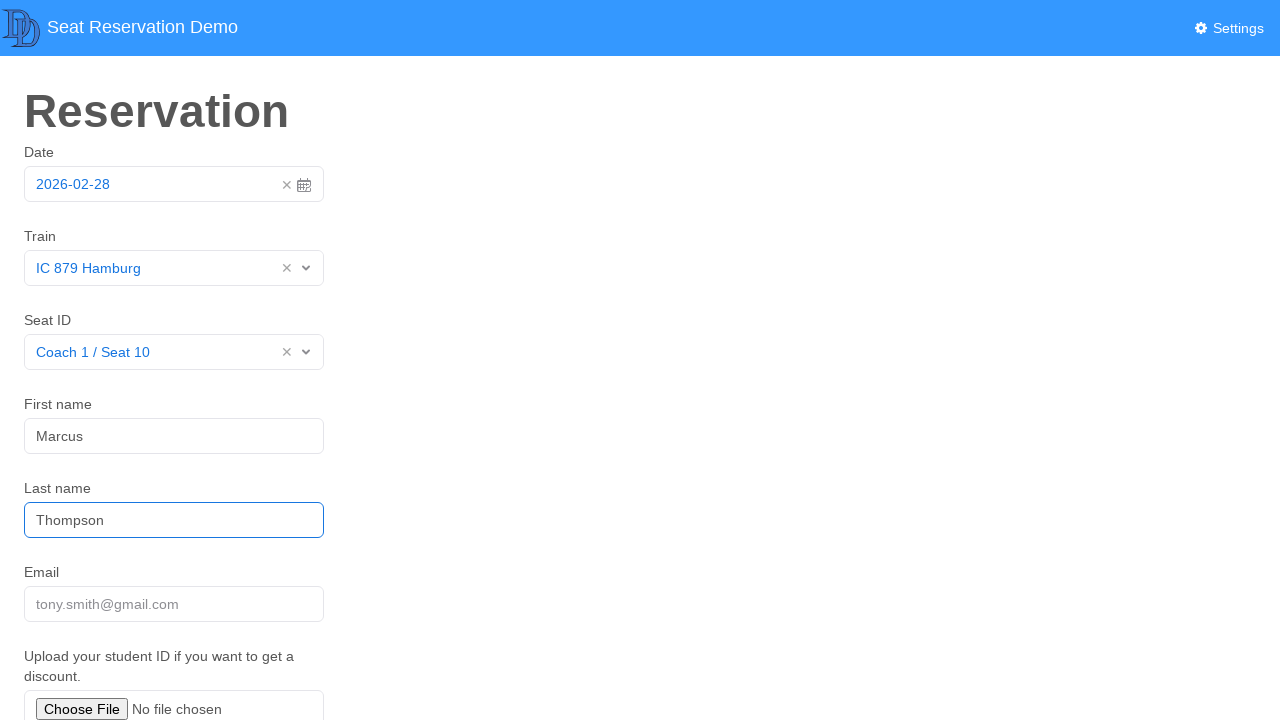

Waited for email input field to be available
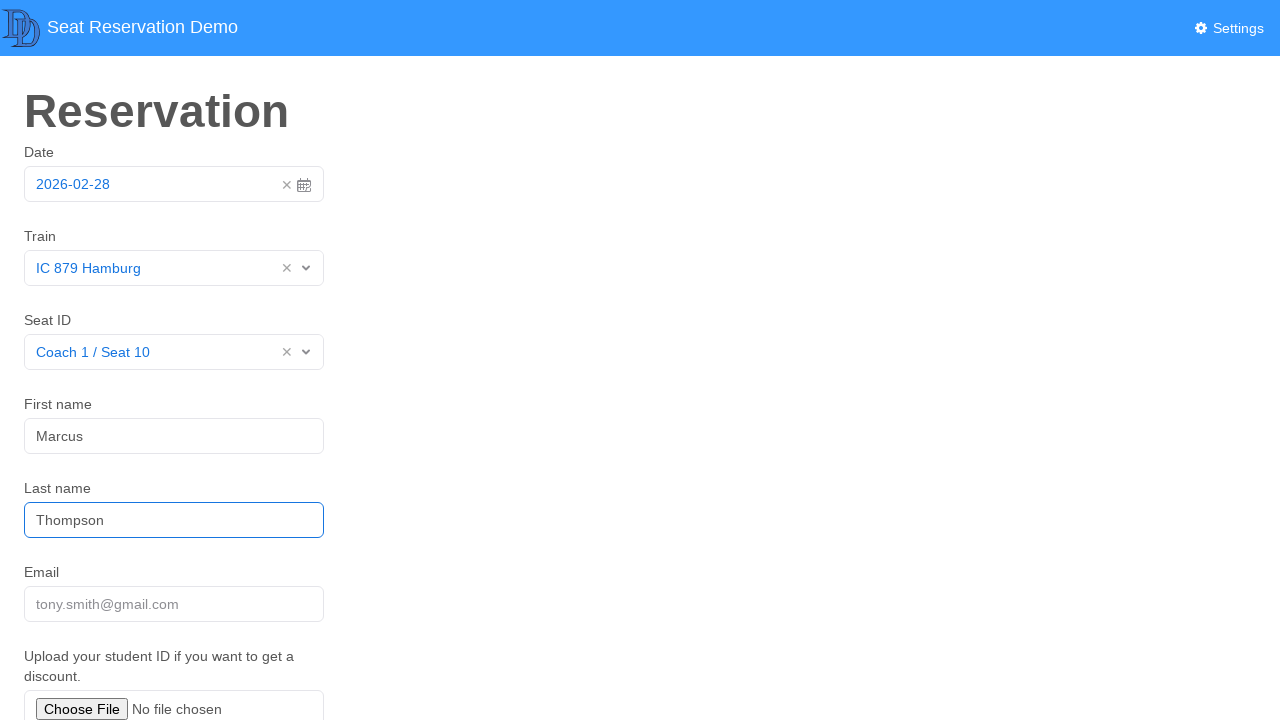

Clicked on email input field at (174, 604) on .rs-container > .rs-content > .rs-form > .rs-form-group:nth-child(7) > .rs-input
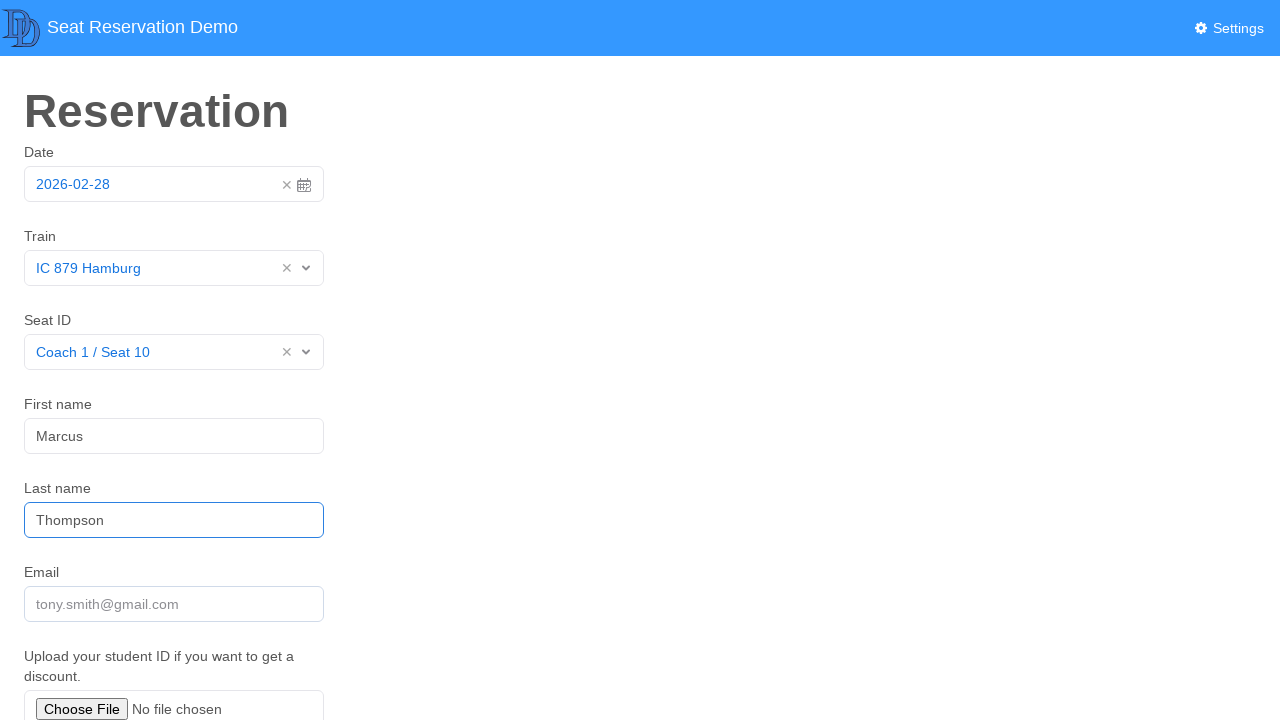

Entered 'marcus.thompson@example.com' in email field
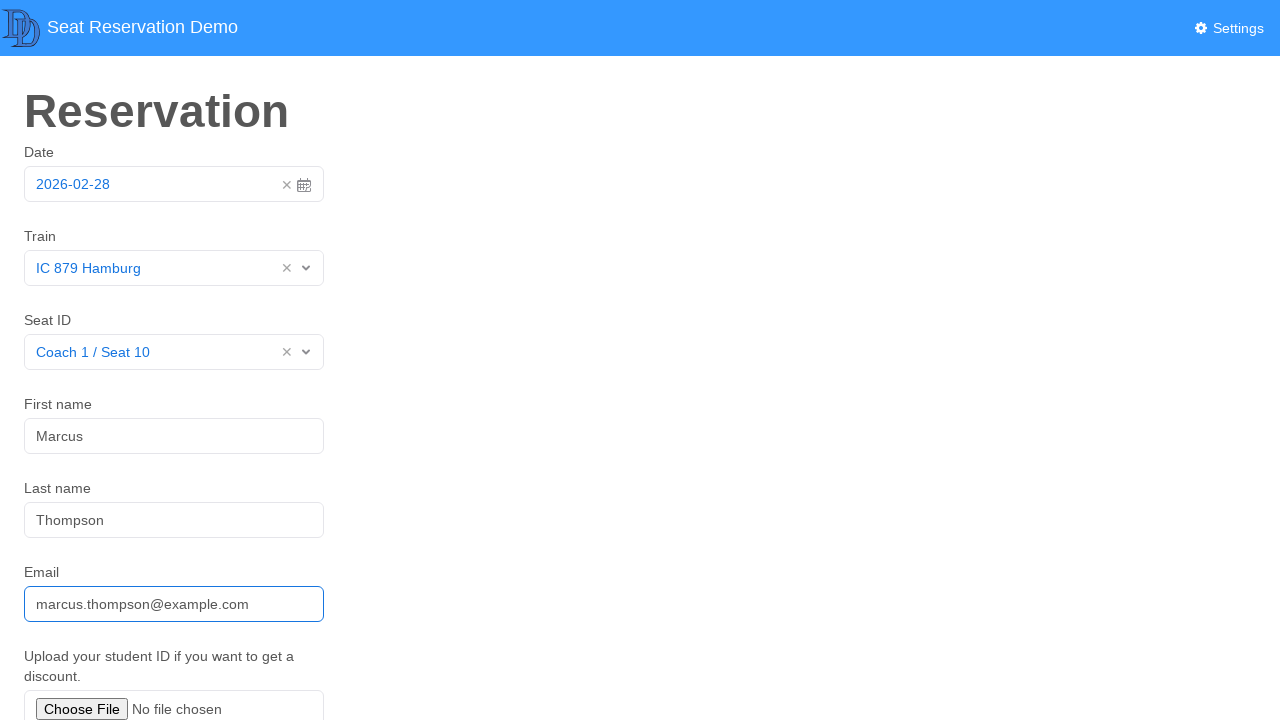

Set up dialog handler to accept confirmation dialogs
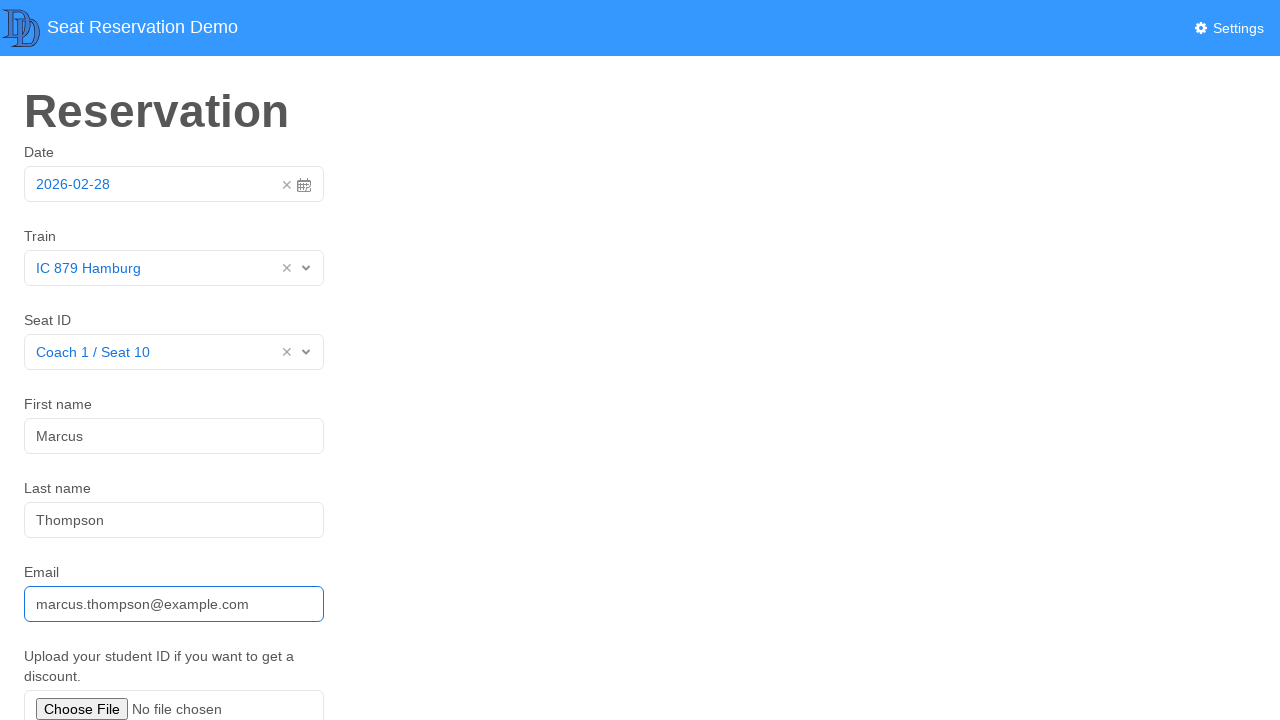

Waited for submit button to be available
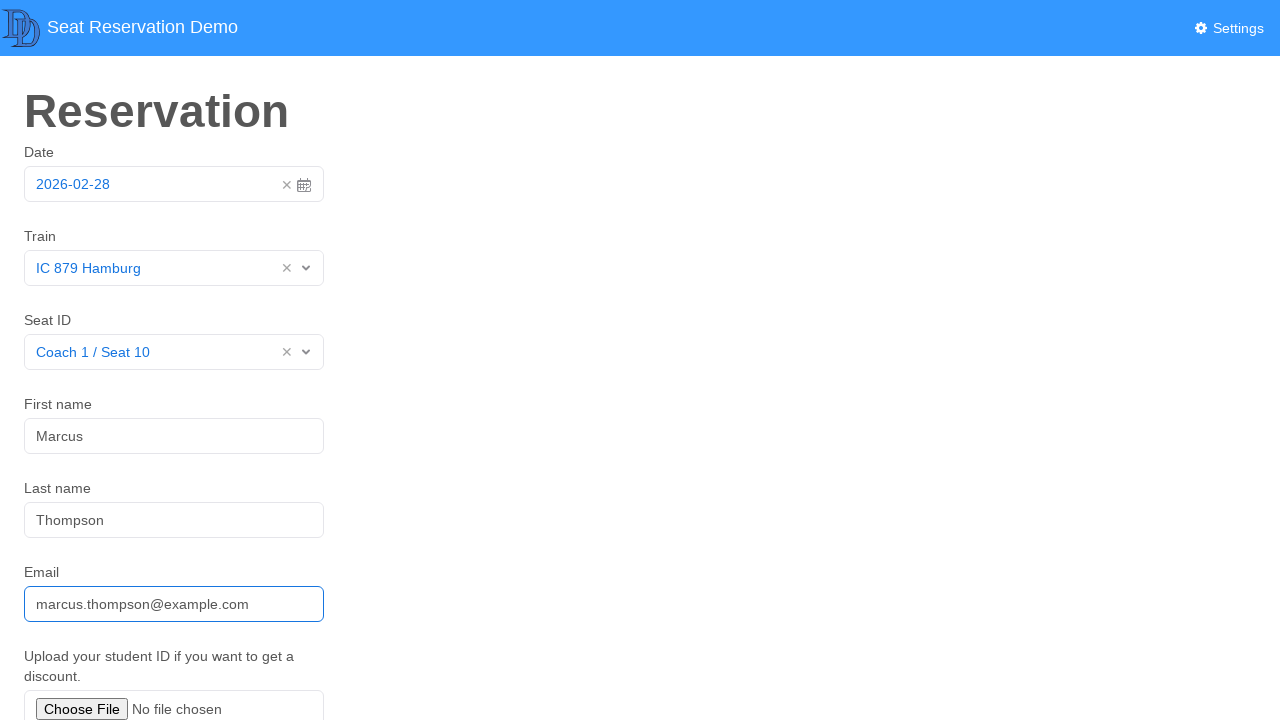

Clicked submit button to create reservation at (58, 576) on .rs-content > .rs-form > .rs-form-group > .rs-btn-toolbar > .rs-btn-primary
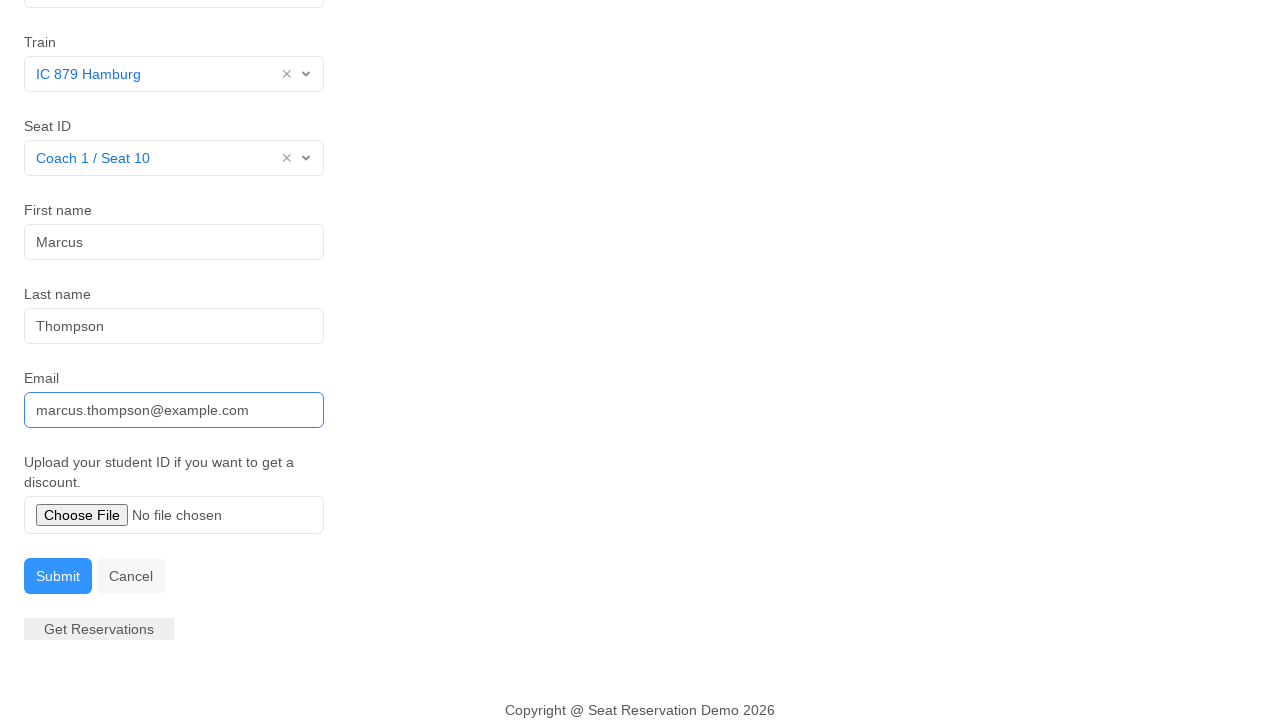

Waited for dialog to appear and be handled
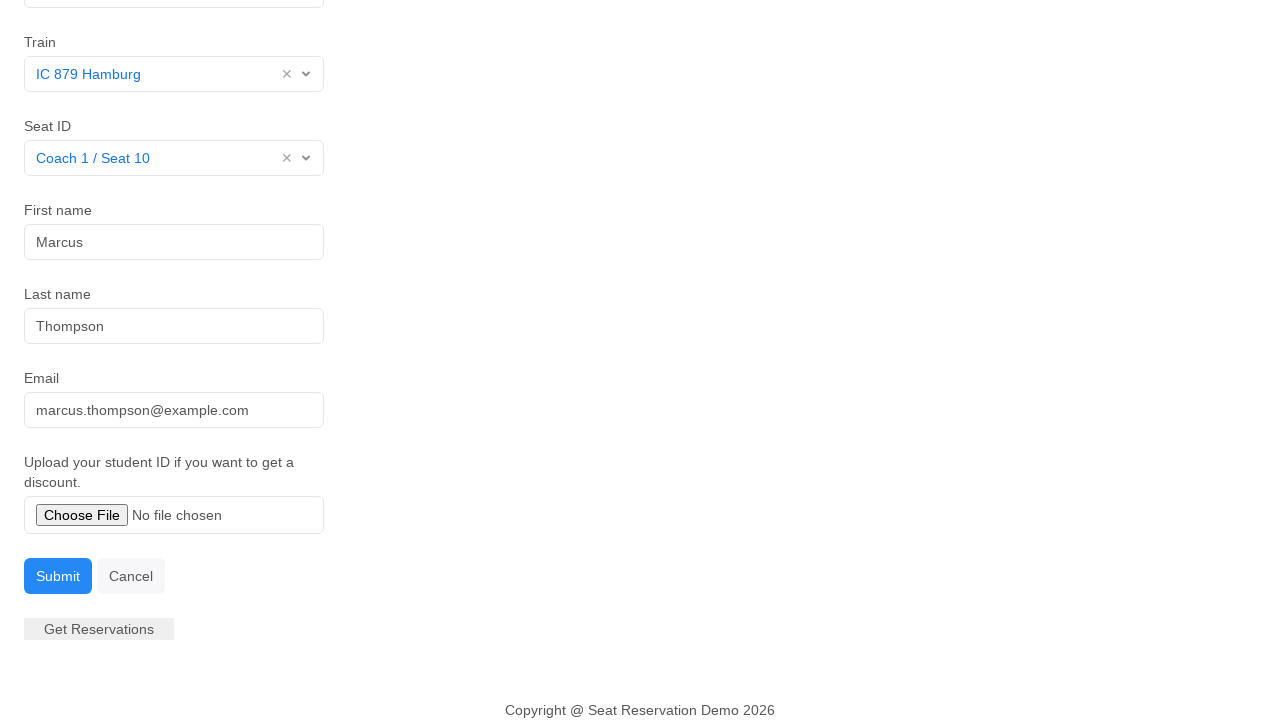

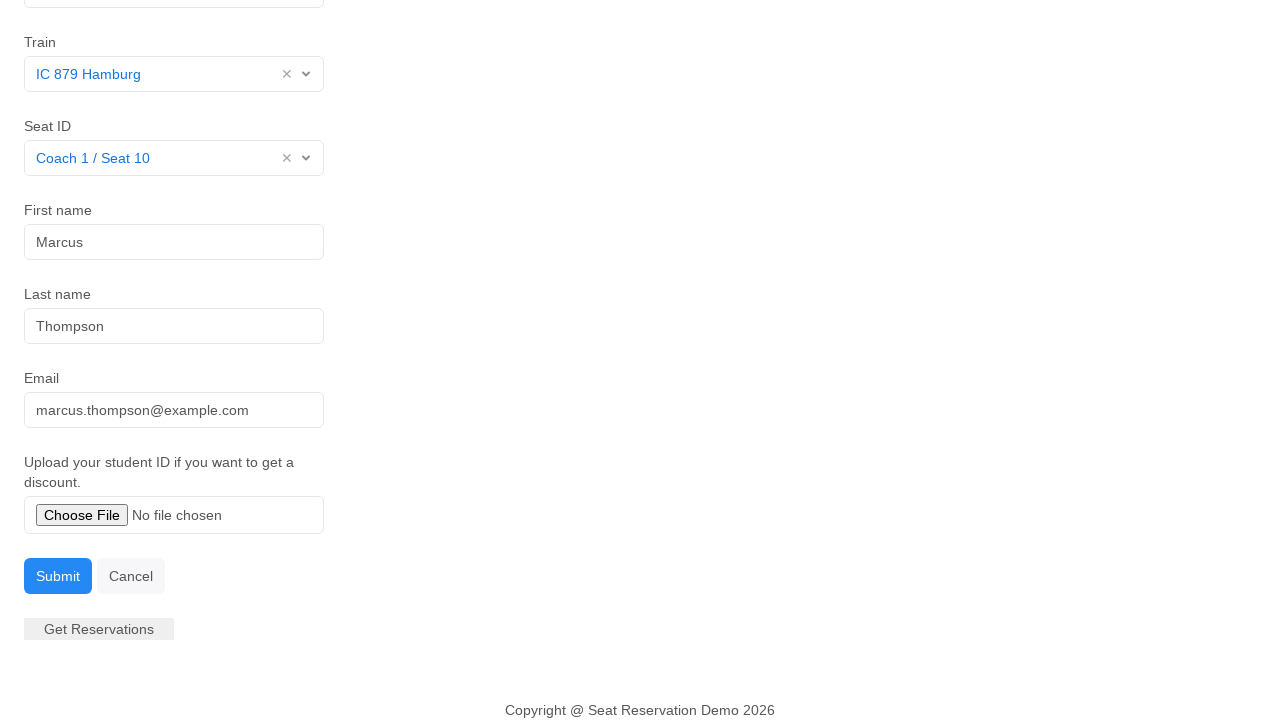